Tests unchecking all checkboxes on the page by iterating through and clicking each checked checkbox

Starting URL: https://www.rahulshettyacademy.com/AutomationPractice/

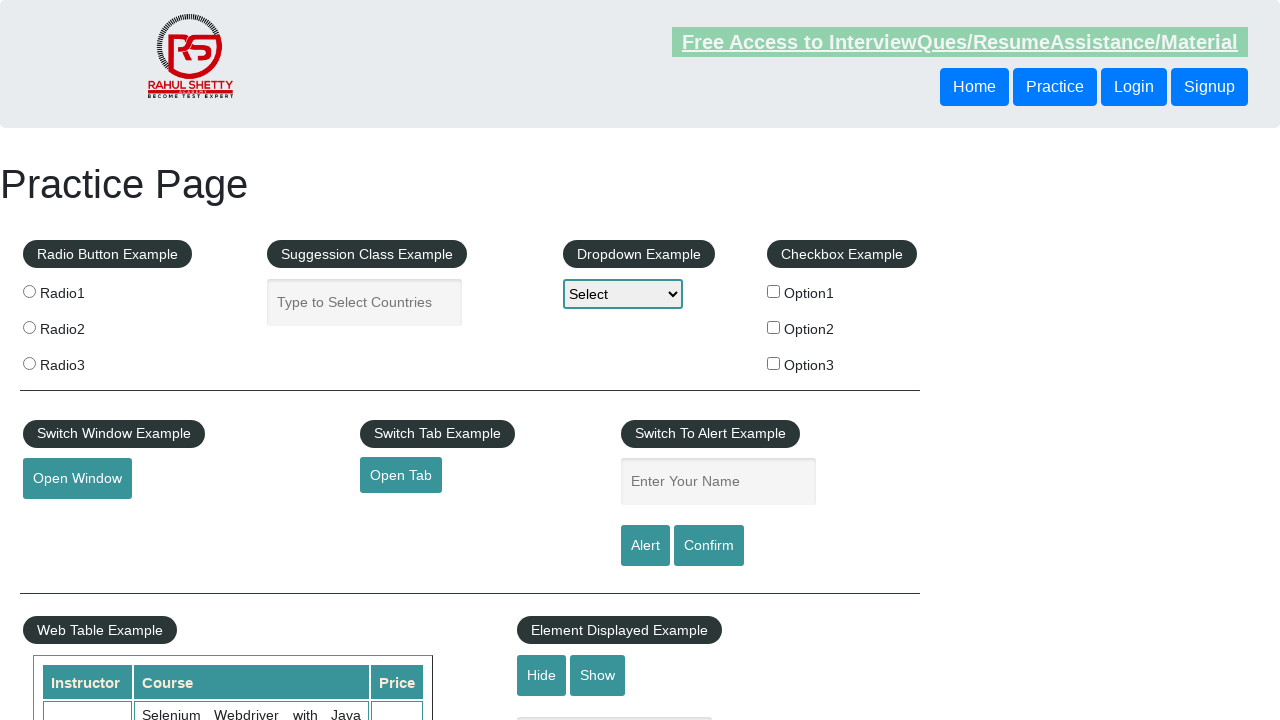

Located all checkboxes on the page
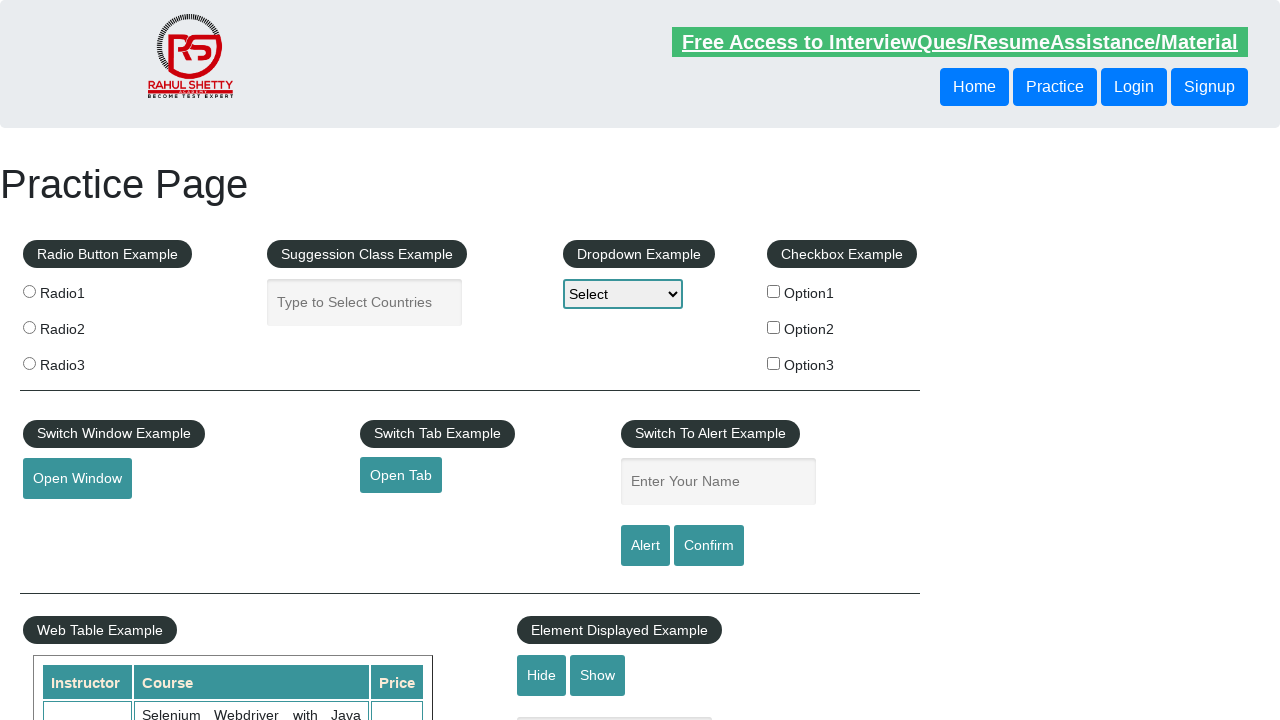

Found 3 checkboxes on the page
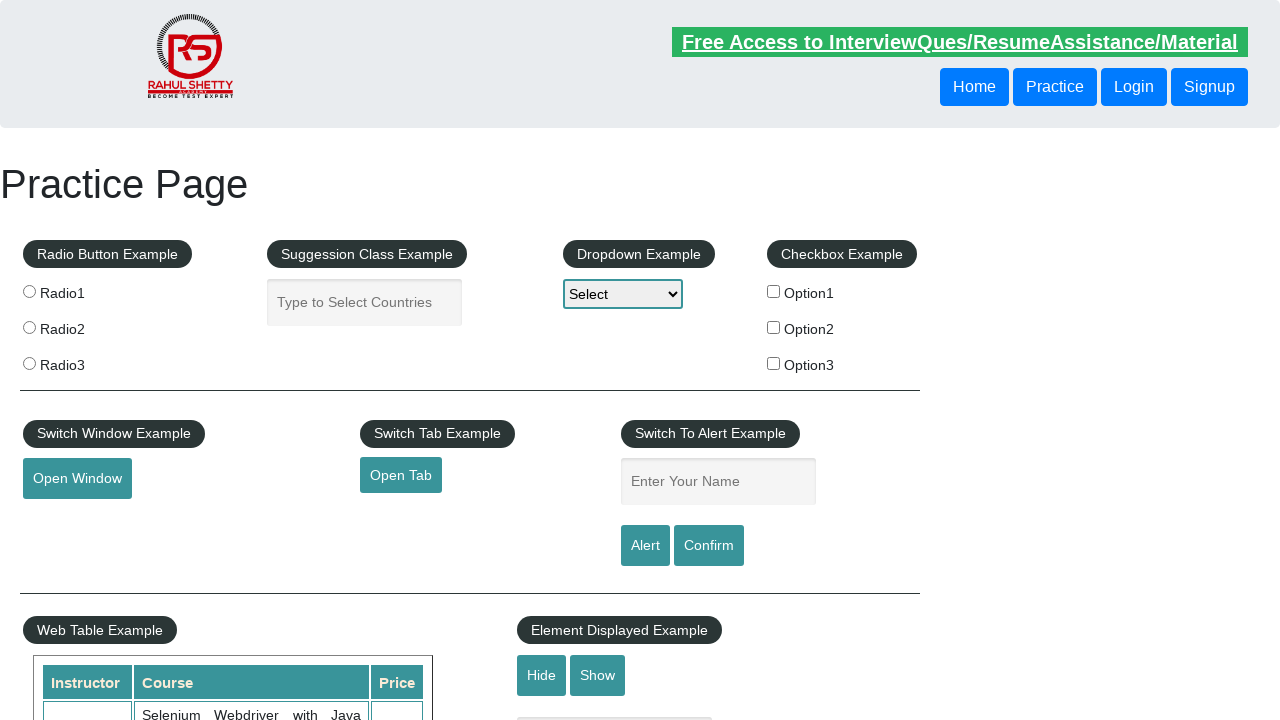

Clicked checkbox 1 of 3 at (774, 291) on input[type='checkbox'] >> nth=0
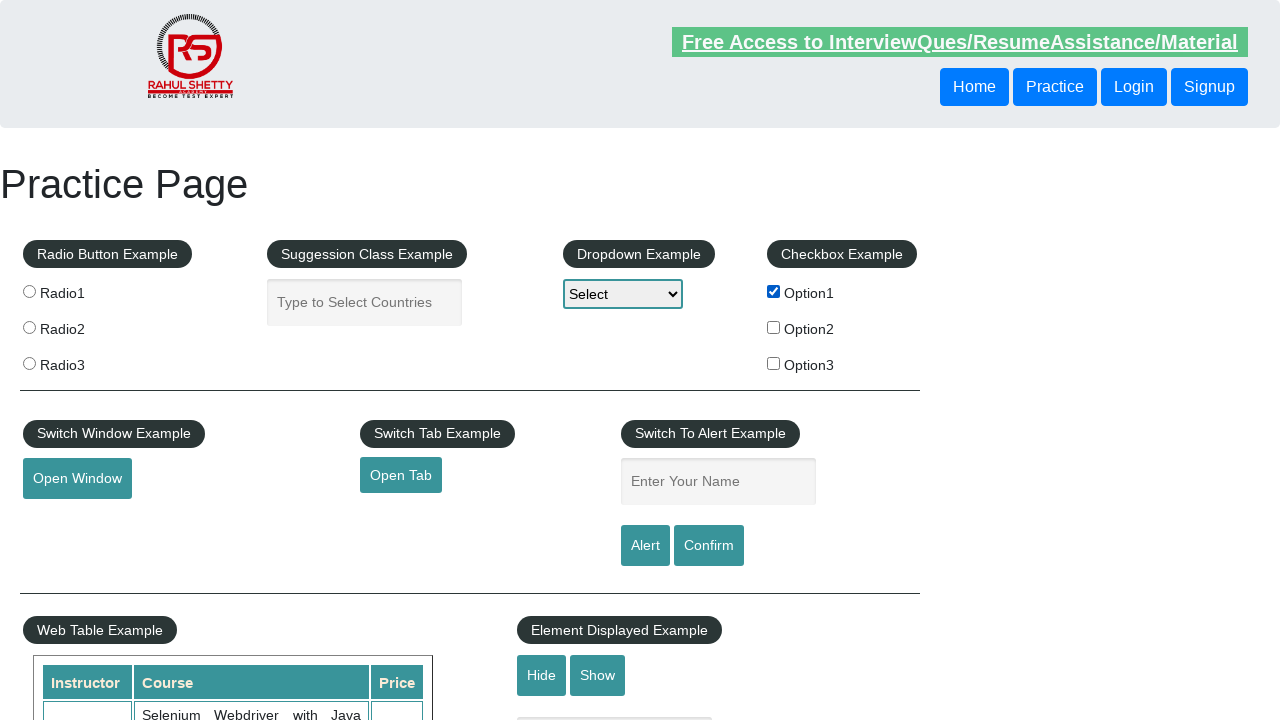

Waited 300ms after clicking checkbox 1
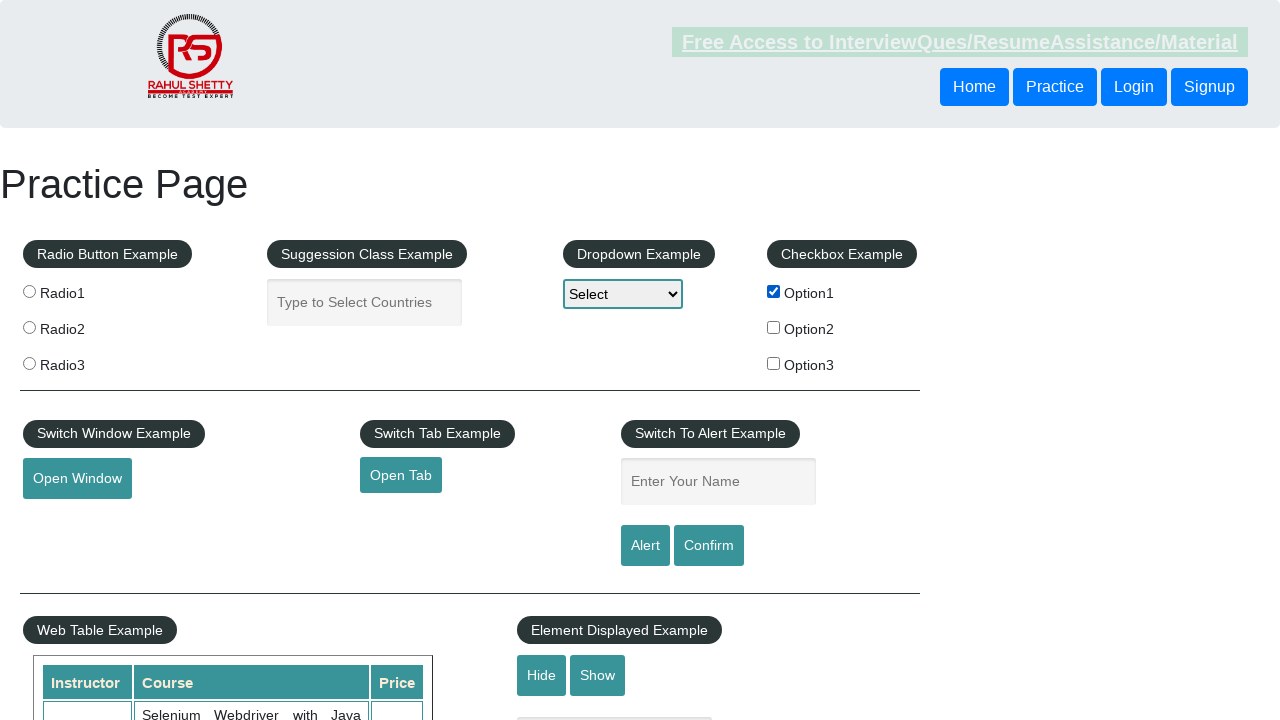

Clicked checkbox 2 of 3 at (774, 327) on input[type='checkbox'] >> nth=1
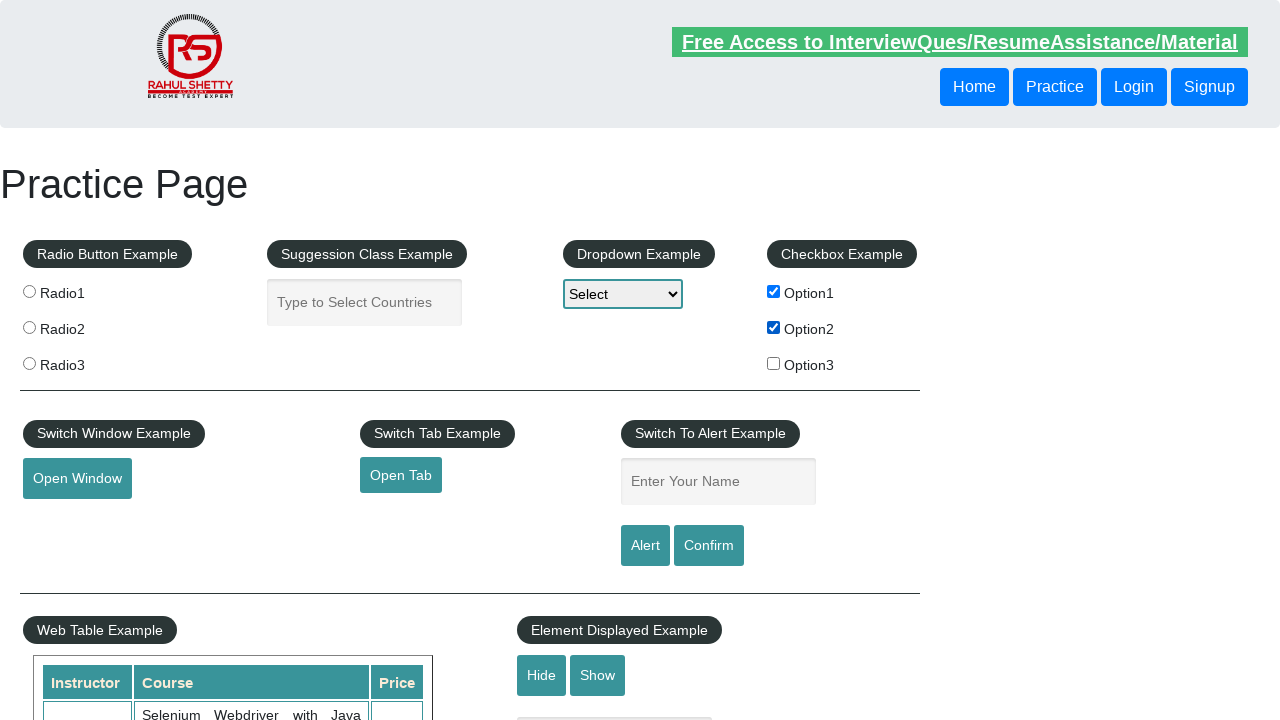

Waited 300ms after clicking checkbox 2
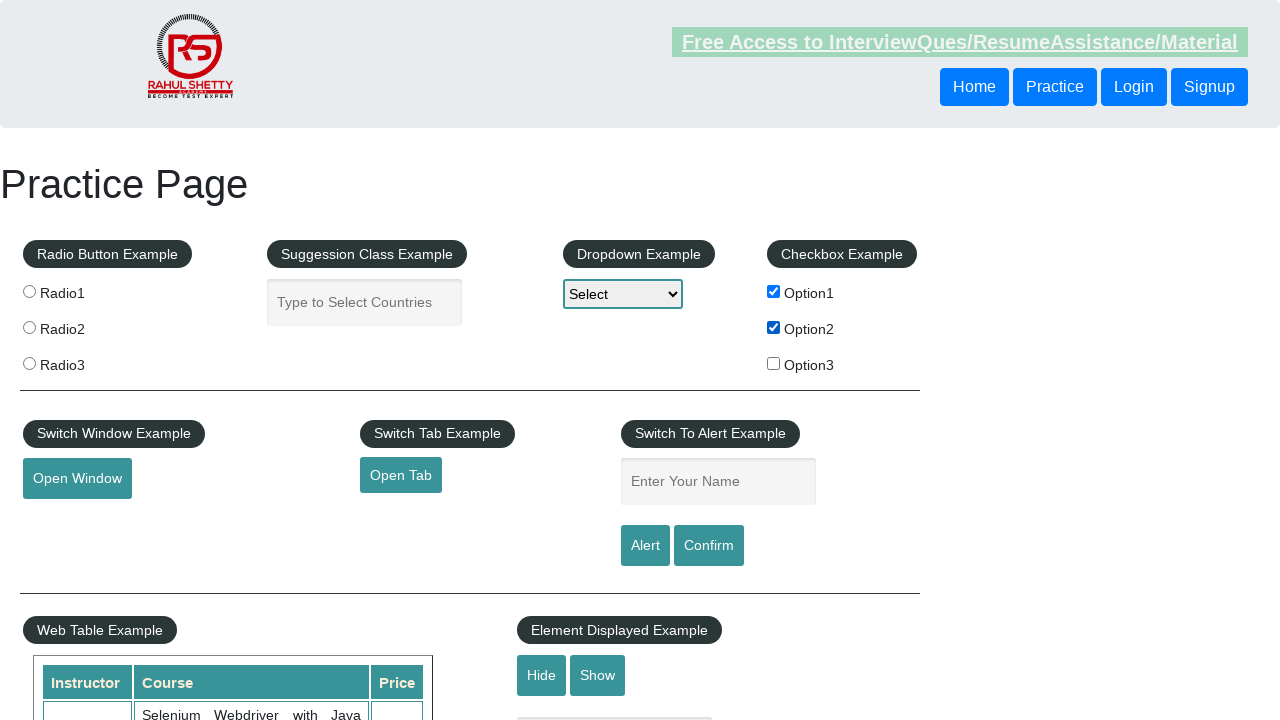

Clicked checkbox 3 of 3 at (774, 363) on input[type='checkbox'] >> nth=2
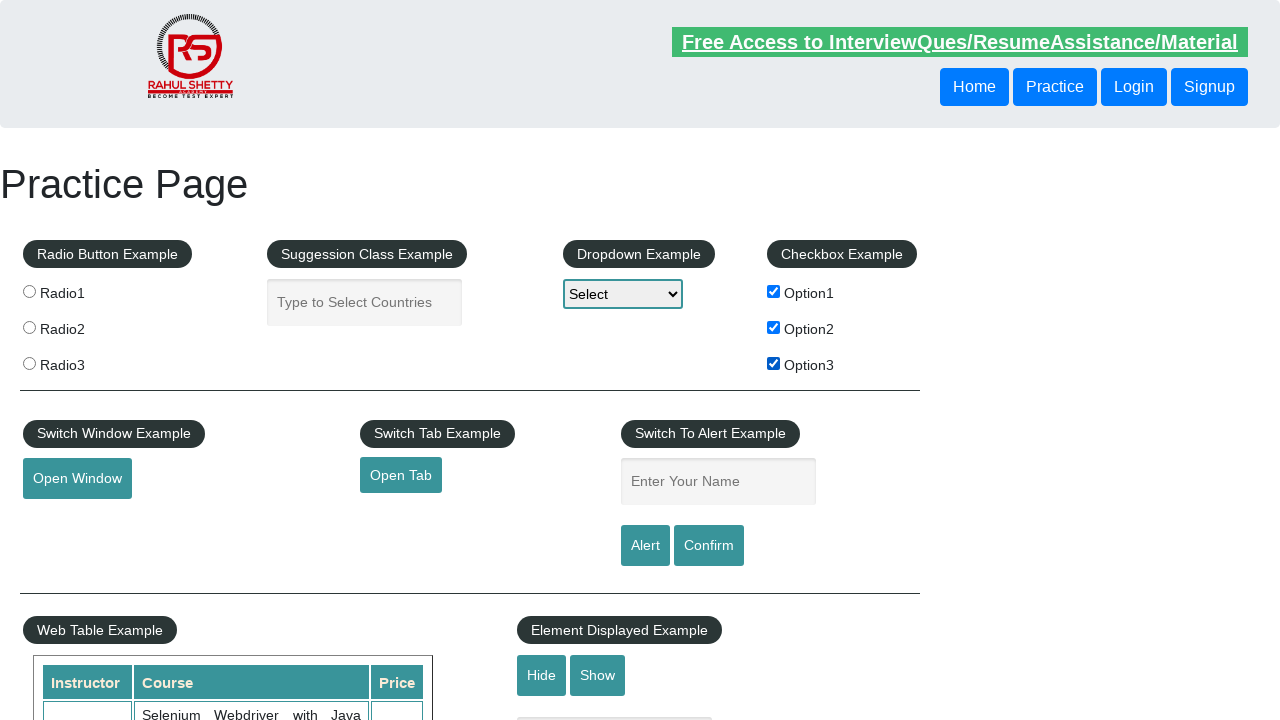

Waited 300ms after clicking checkbox 3
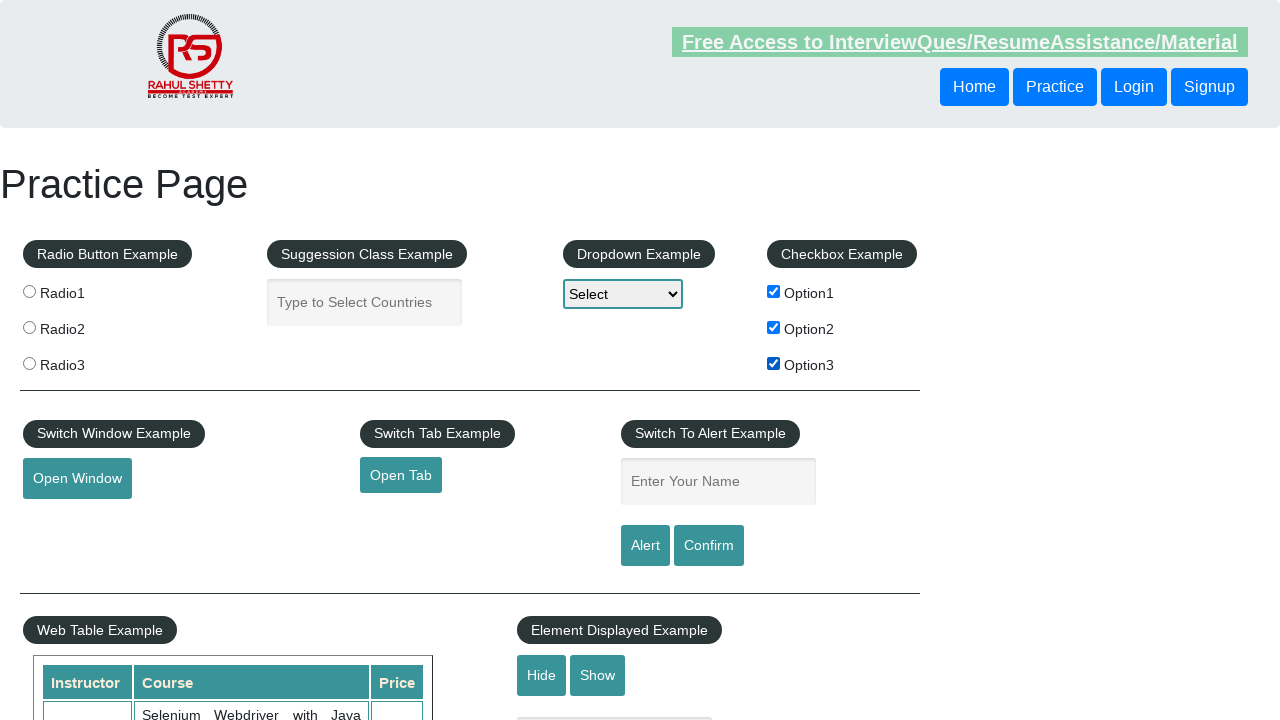

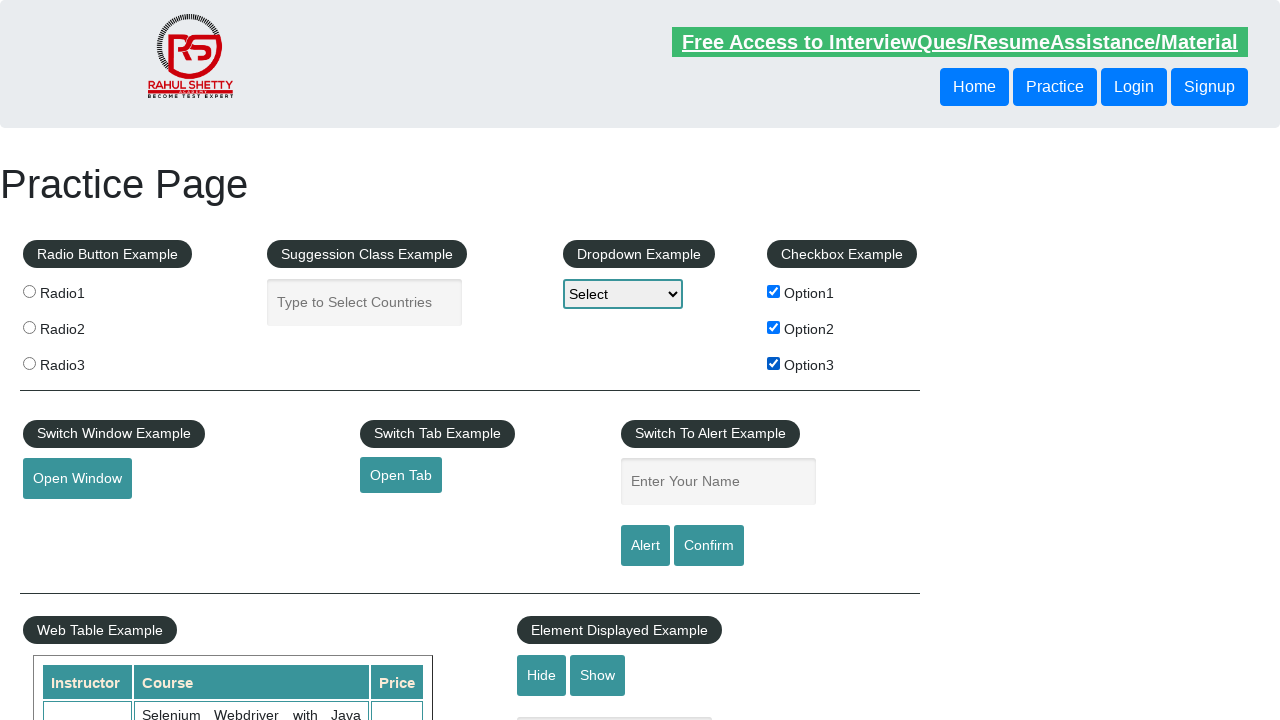